Tests button click functionality by clicking a button identified by CSS selector on a buttons test page

Starting URL: https://www.automationtesting.co.uk/buttons.html

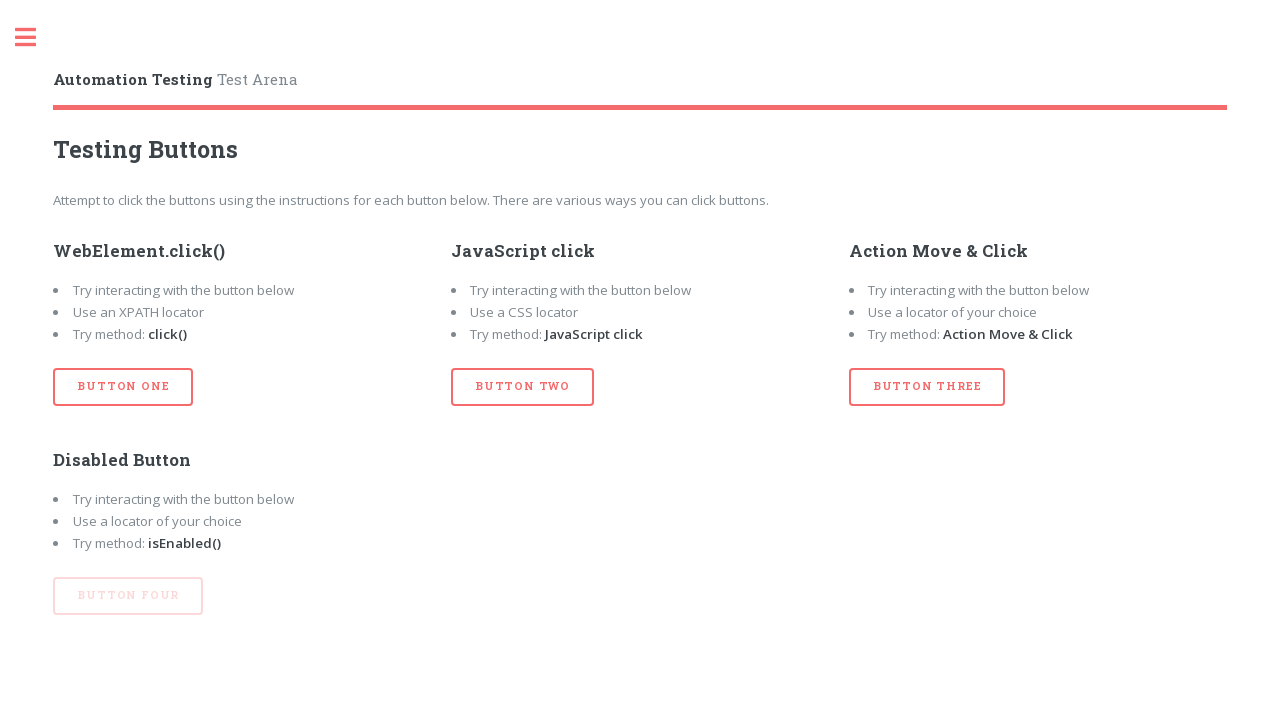

Clicked button identified by CSS selector #btn_one at (123, 387) on button#btn_one
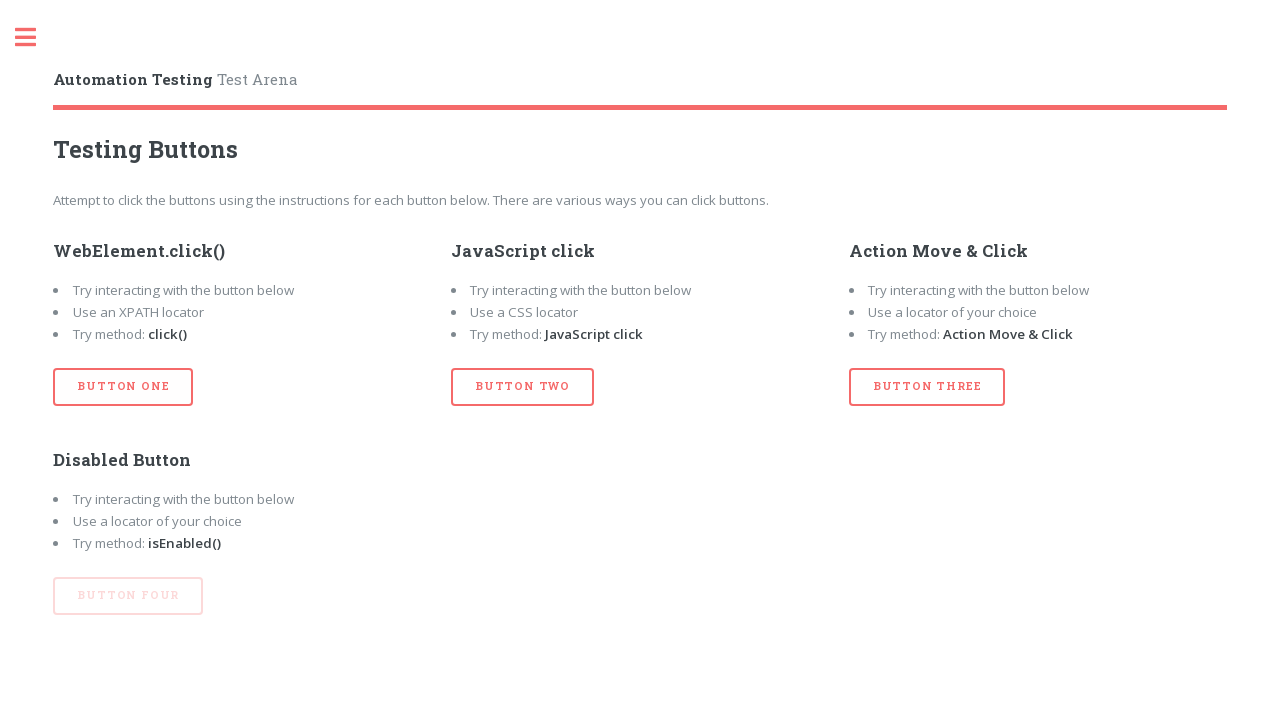

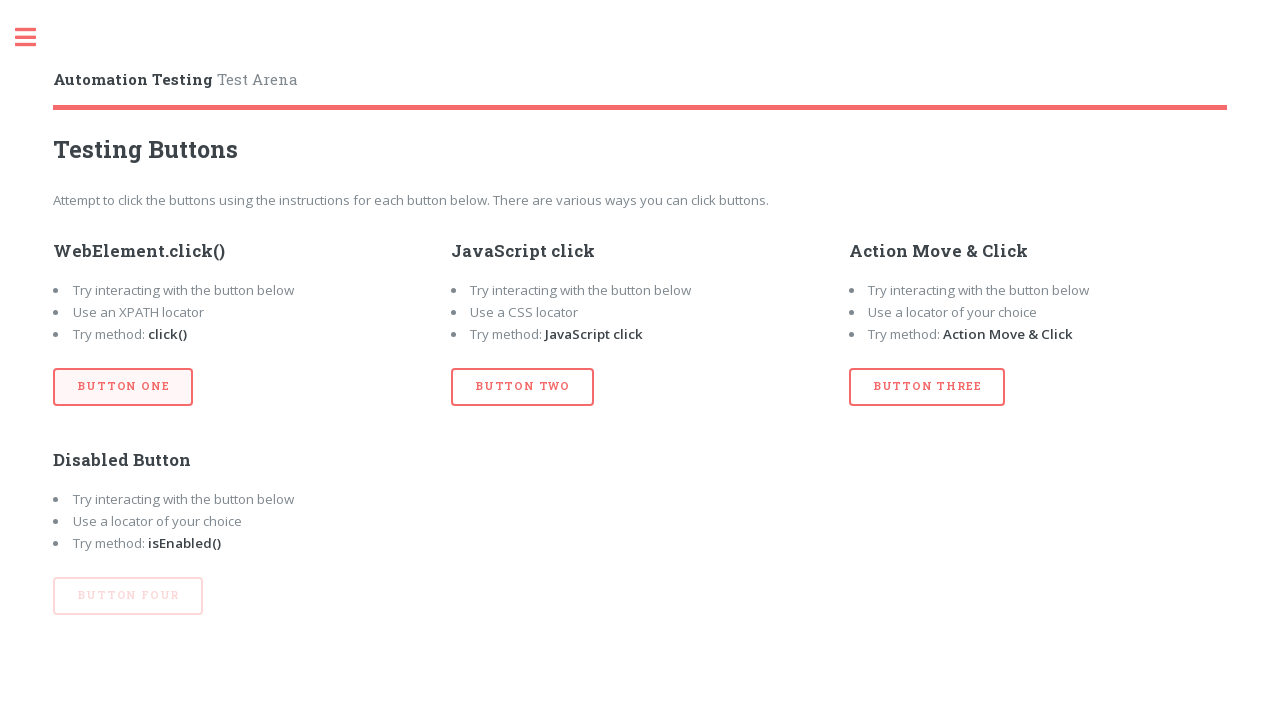